Tests xpath indexing on HTML table elements by highlighting specific table cells

Starting URL: https://www.w3schools.com/html/html_tables.asp

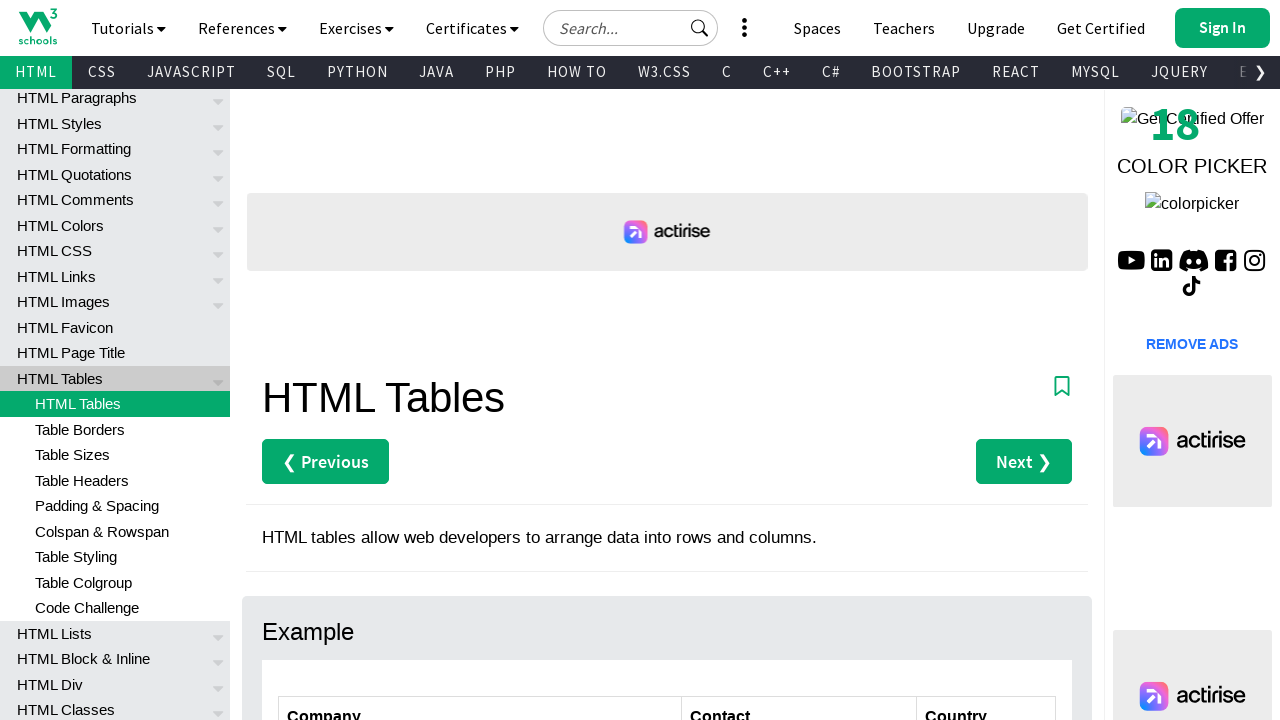

Highlighted first header in customers table with yellow background
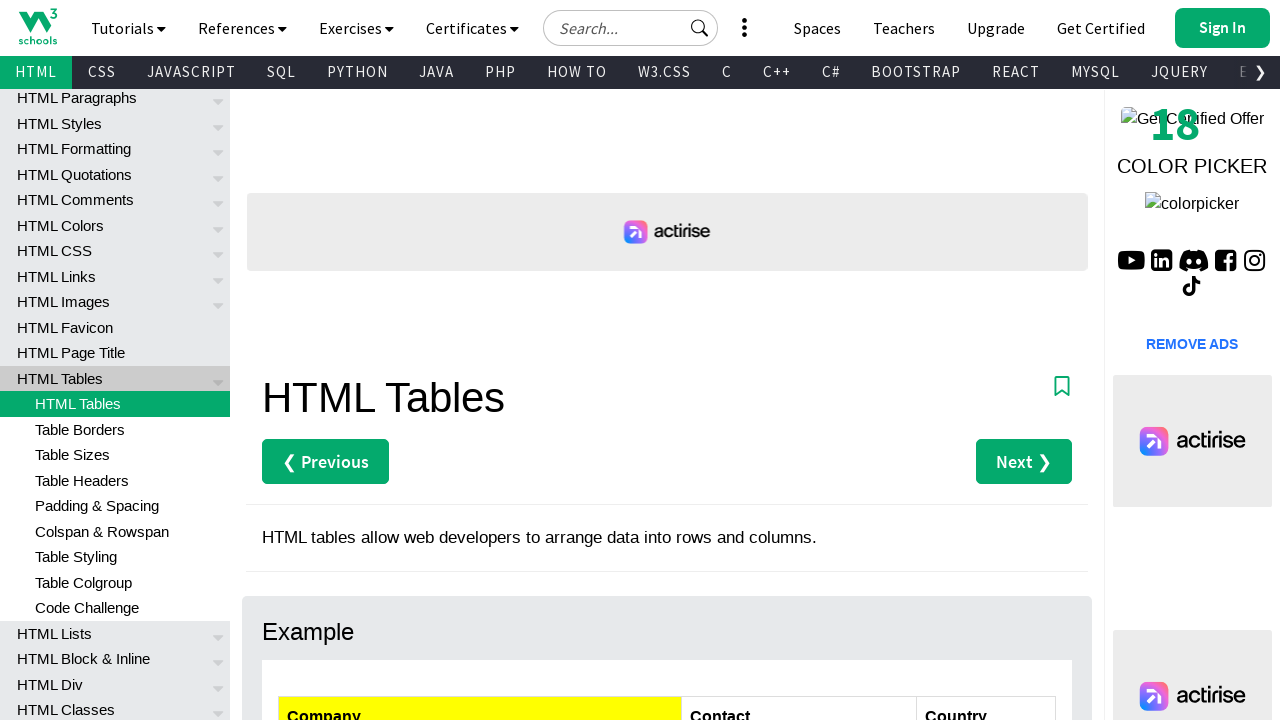

Highlighted 5th td element in customers table with yellow background
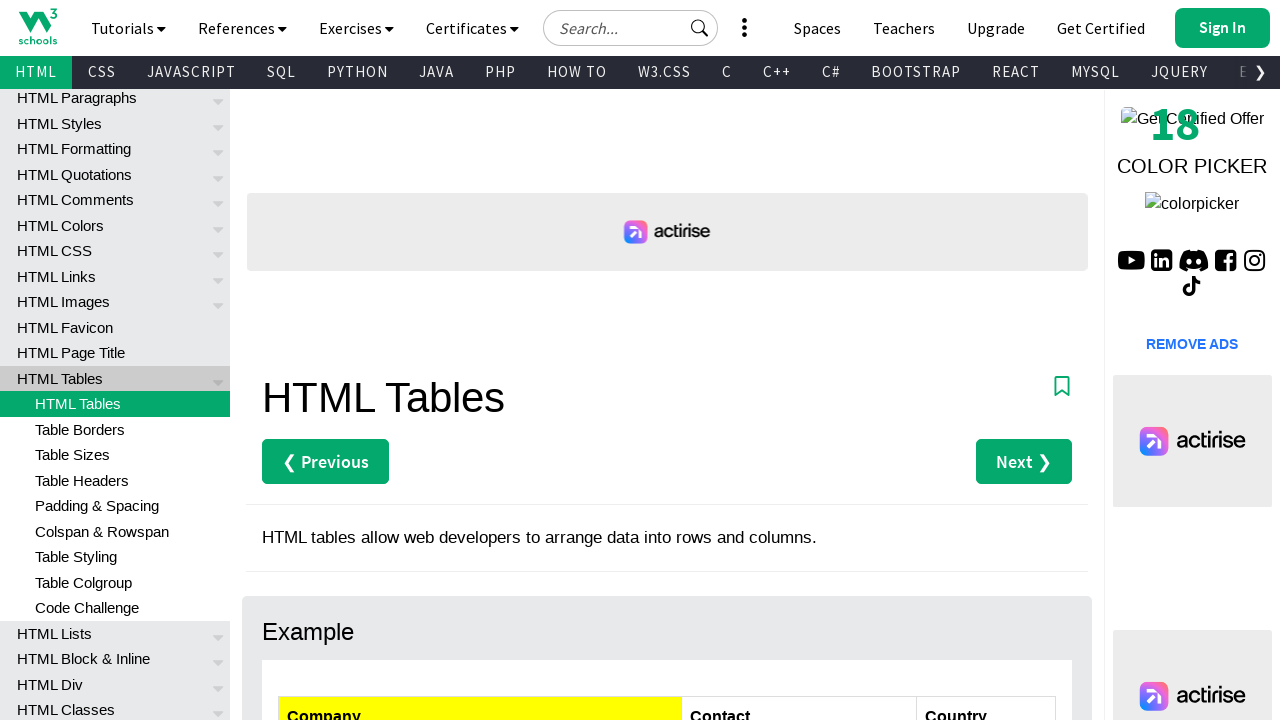

Highlighted 1st td element in customers table with yellow background
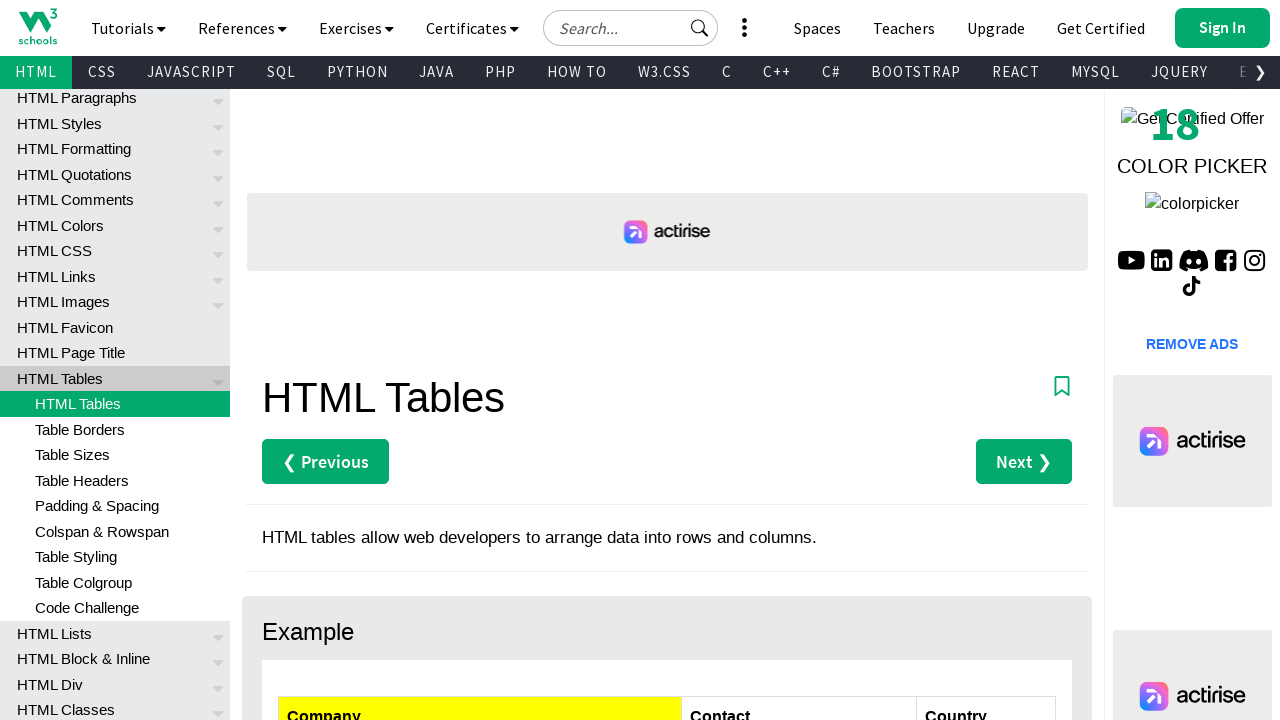

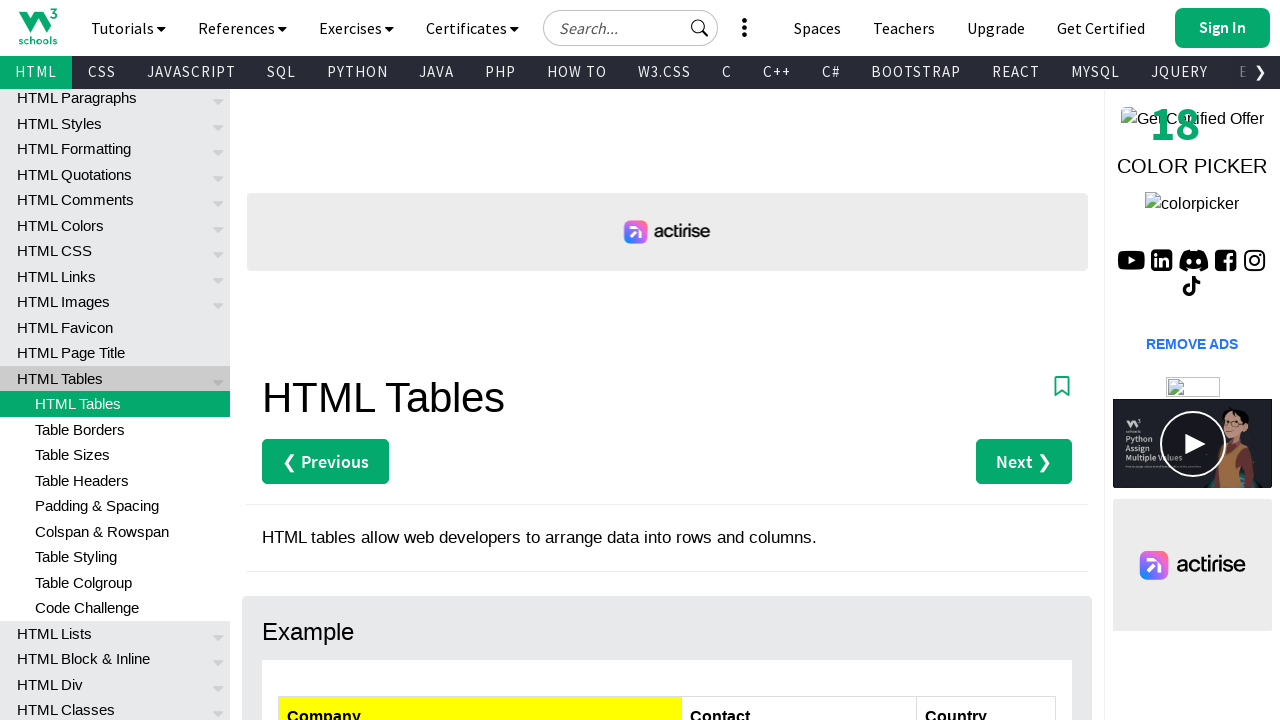